Tests registration form with invalid phone number formats including wrong length and invalid prefix

Starting URL: https://alada.vn/tai-khoan/dang-ky.html

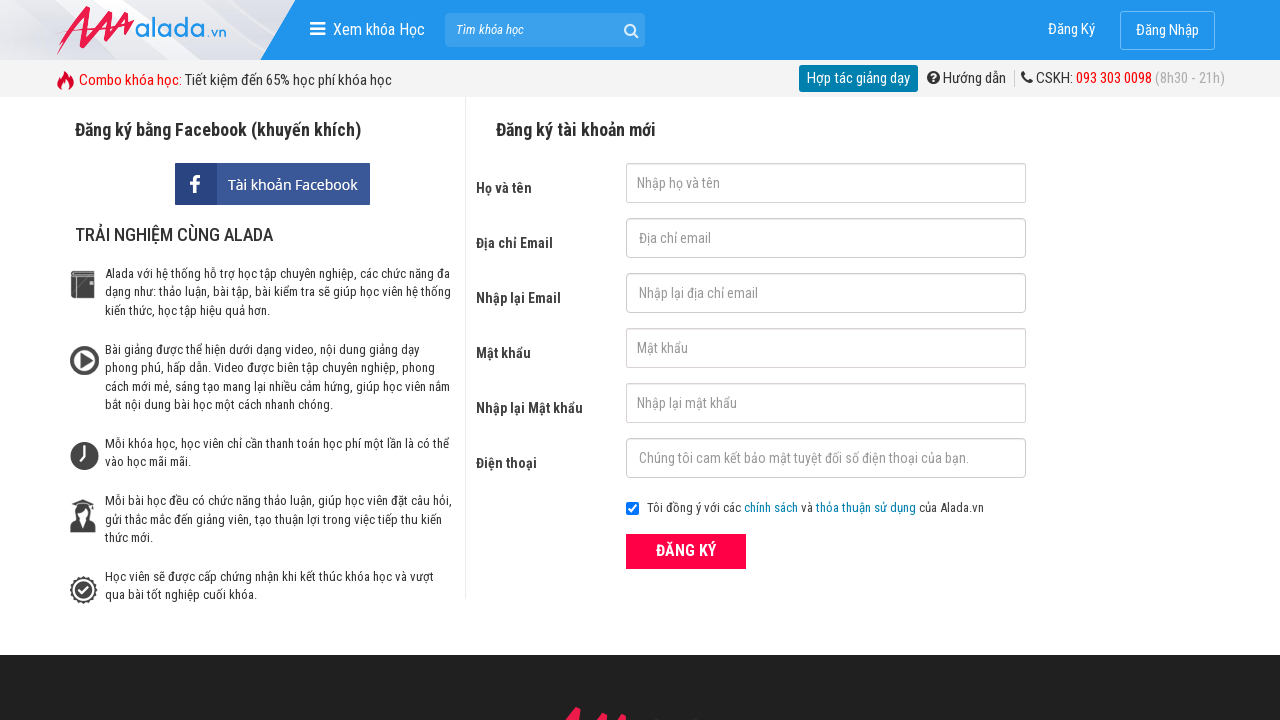

Filled first name field with 'Nguyễn Đình Lương' on #txtFirstname
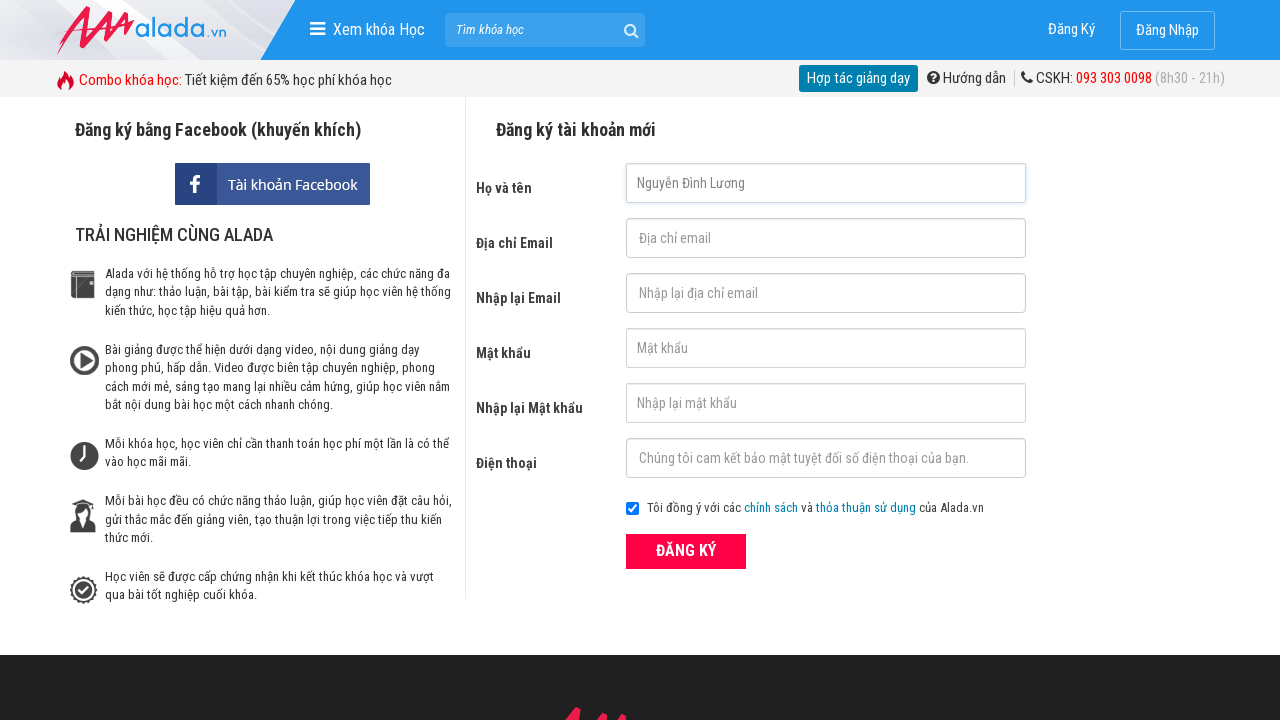

Filled email field with 'luong@gmail.com' on #txtEmail
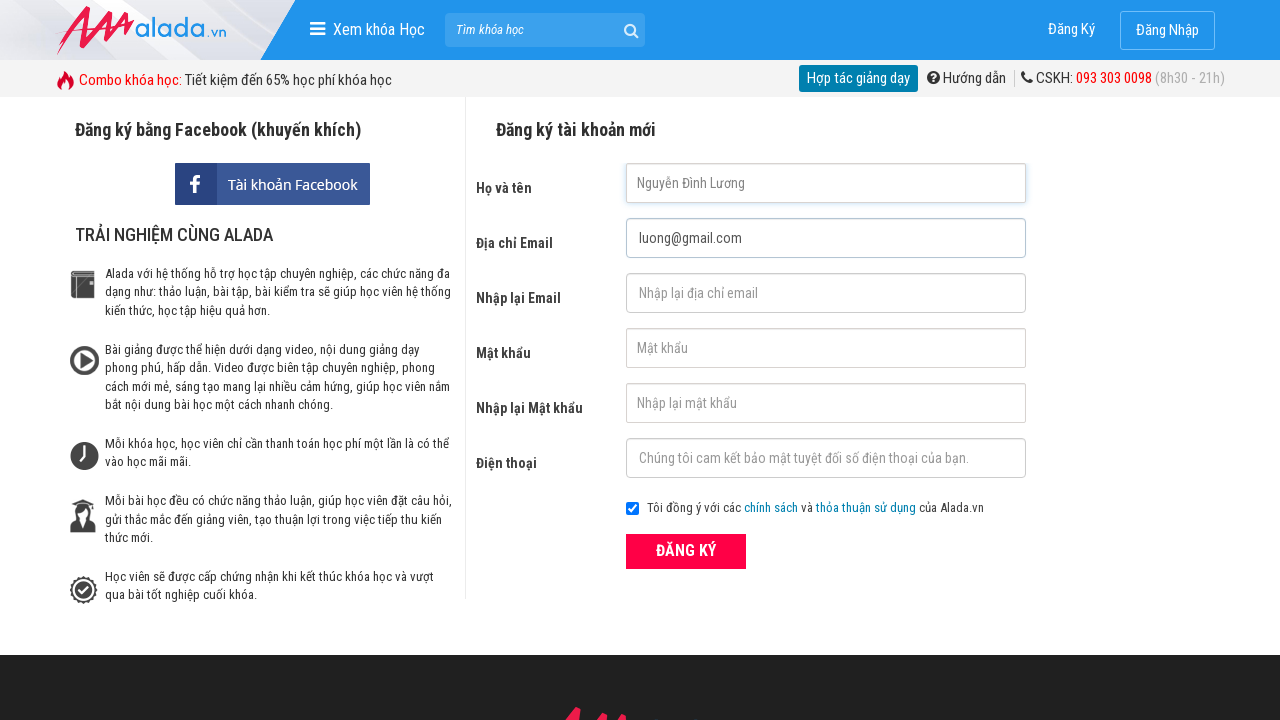

Filled confirm email field with 'luong@gmail.com' on #txtCEmail
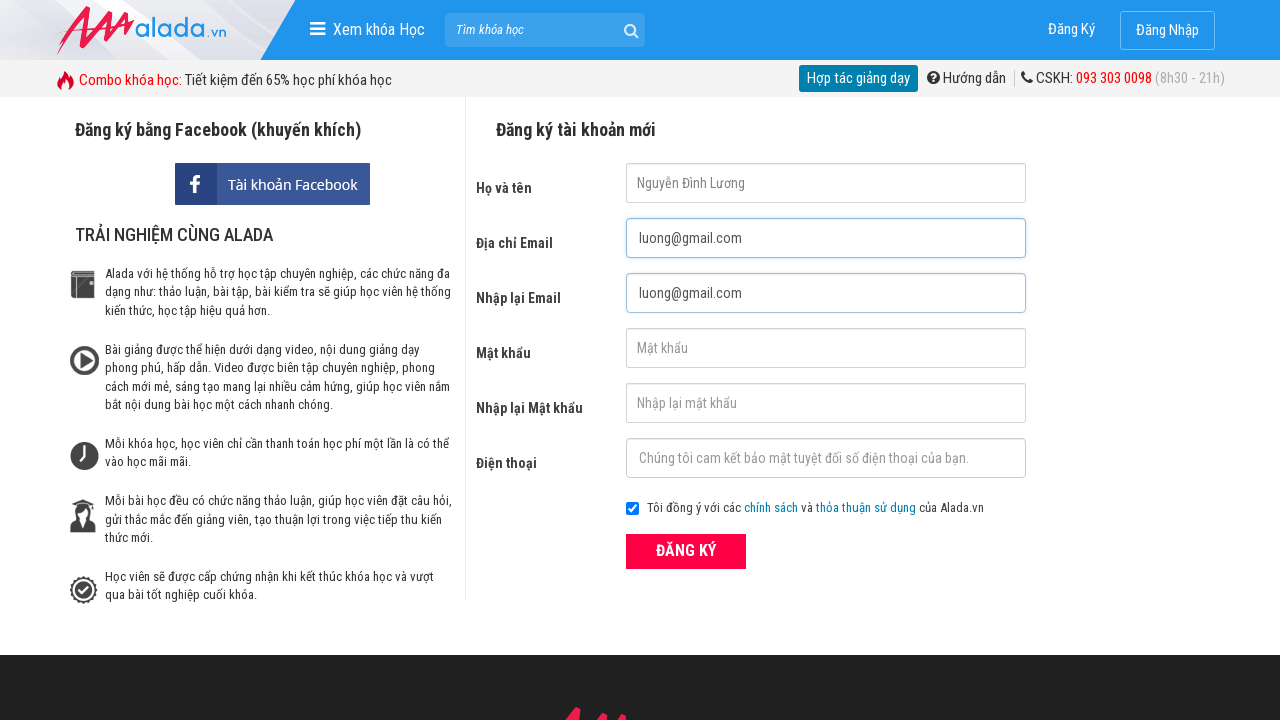

Filled password field with '123456' on #txtPassword
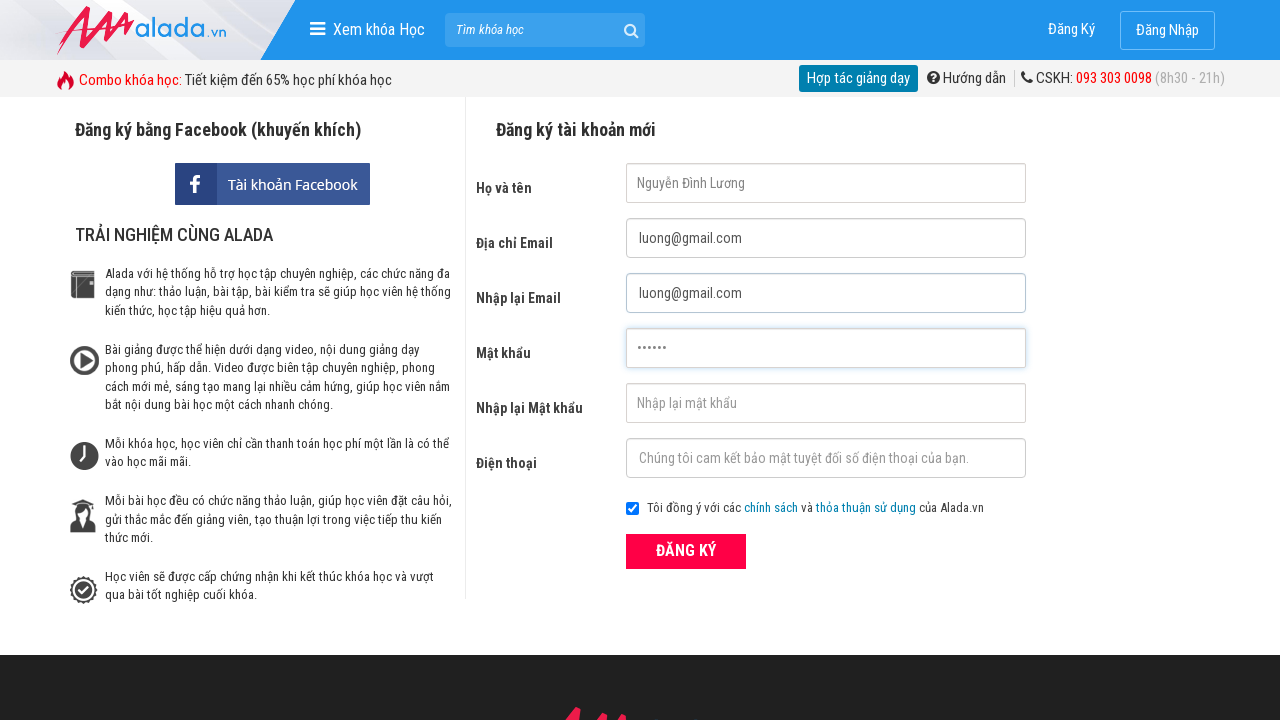

Filled confirm password field with '123456' on #txtCPassword
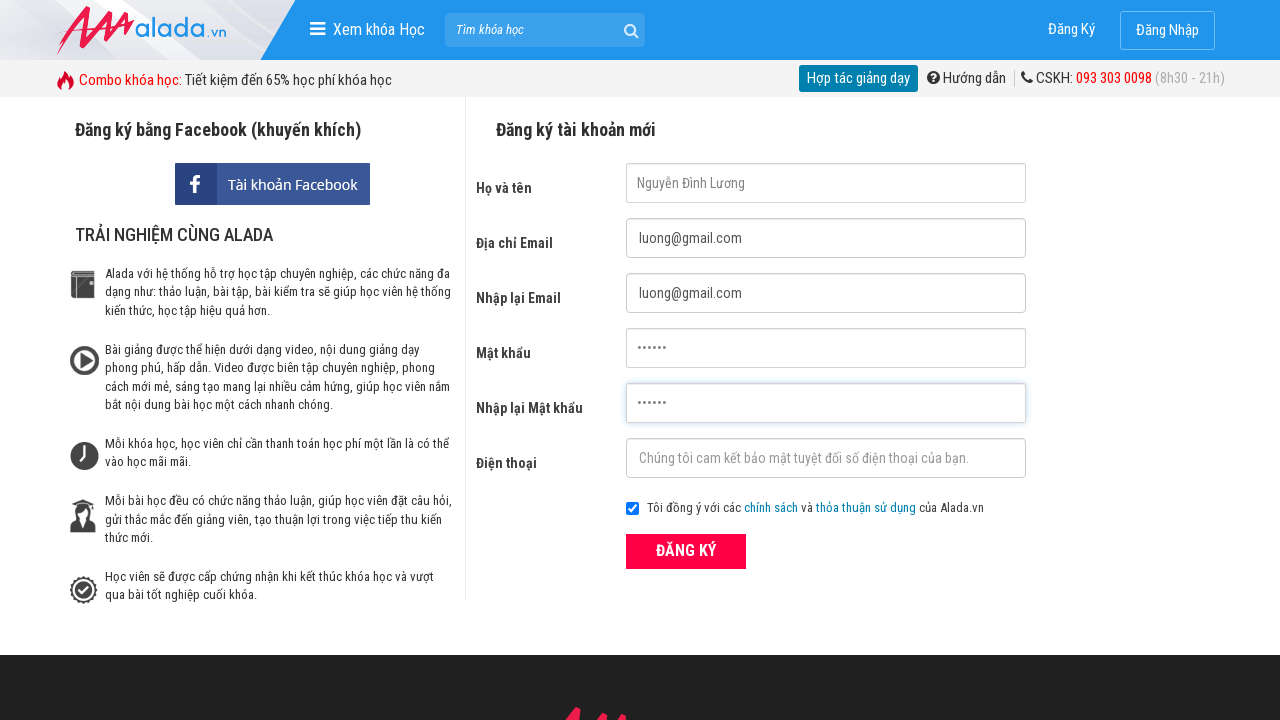

Filled phone field with short phone number '0987651' on #txtPhone
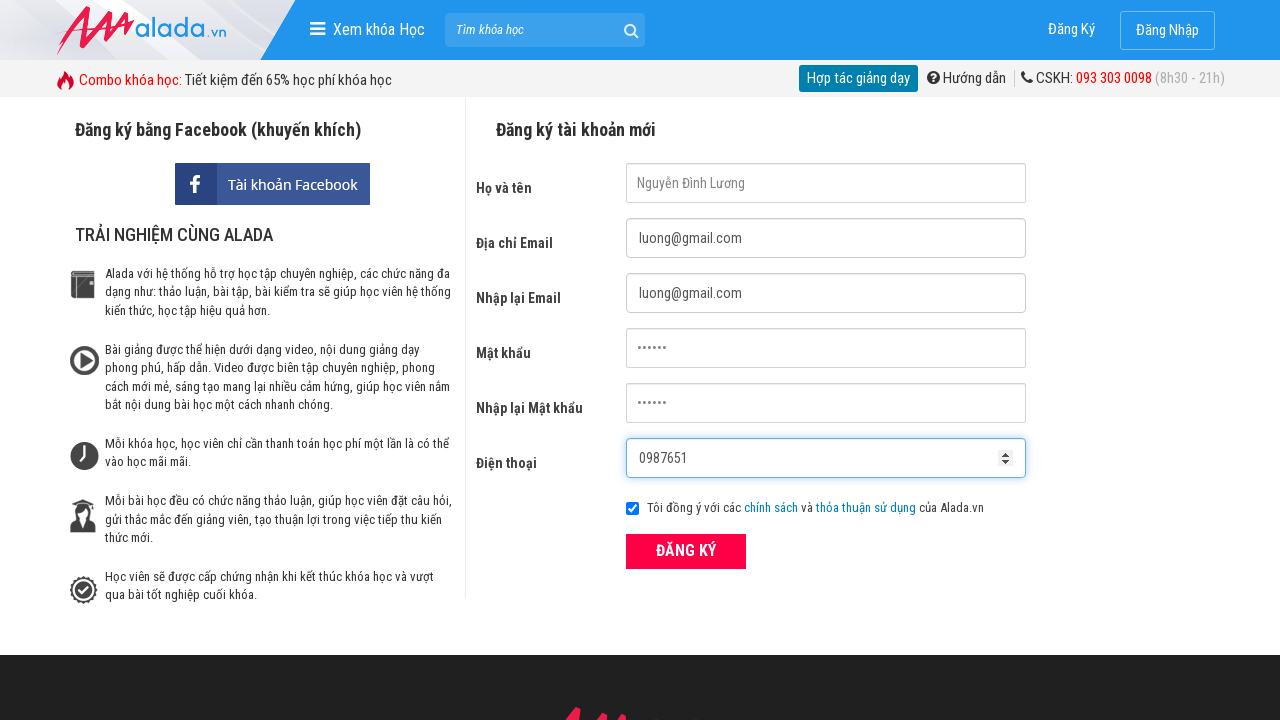

Clicked submit button to test short phone number validation at (686, 551) on button[type='submit']
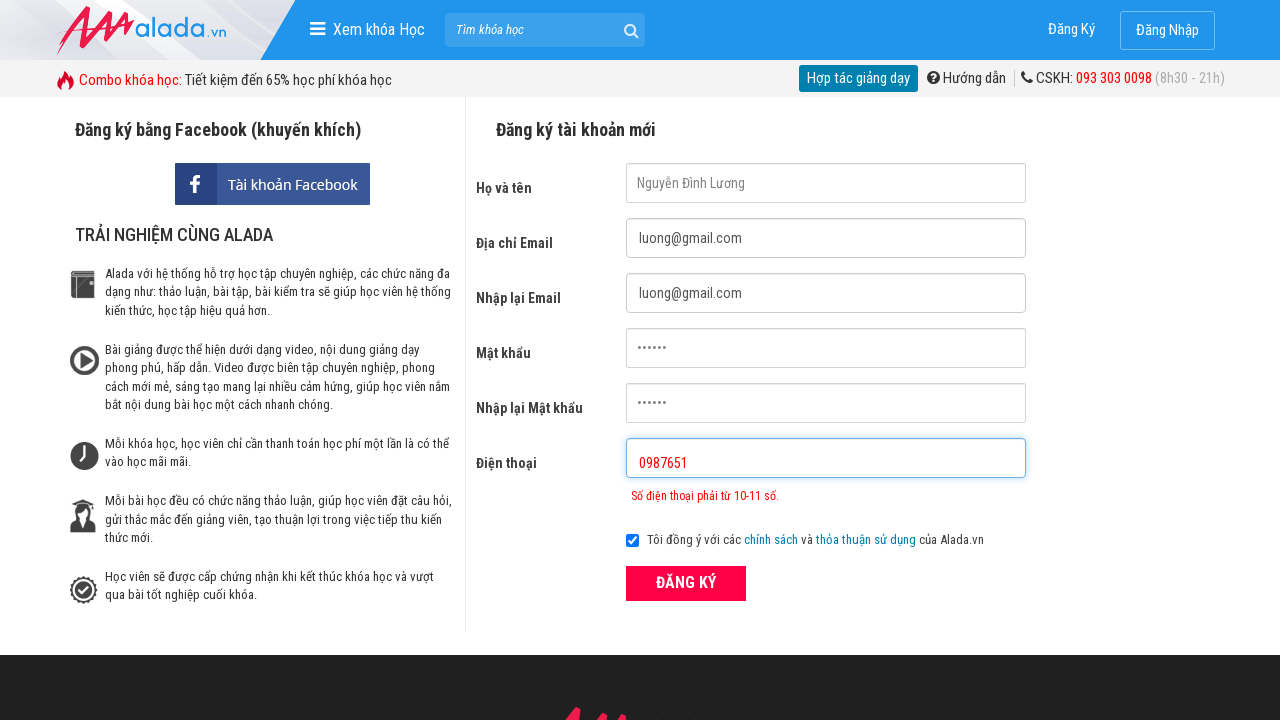

Phone error message appeared for short phone number
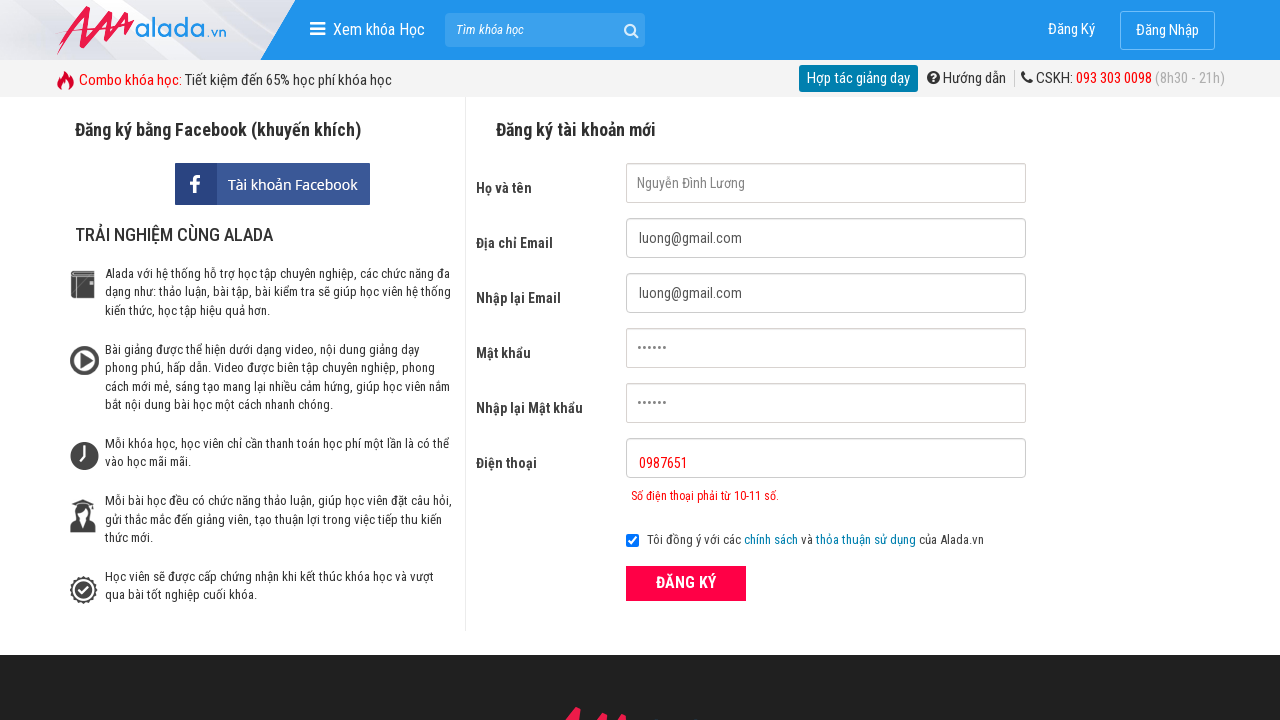

Cleared phone field on #txtPhone
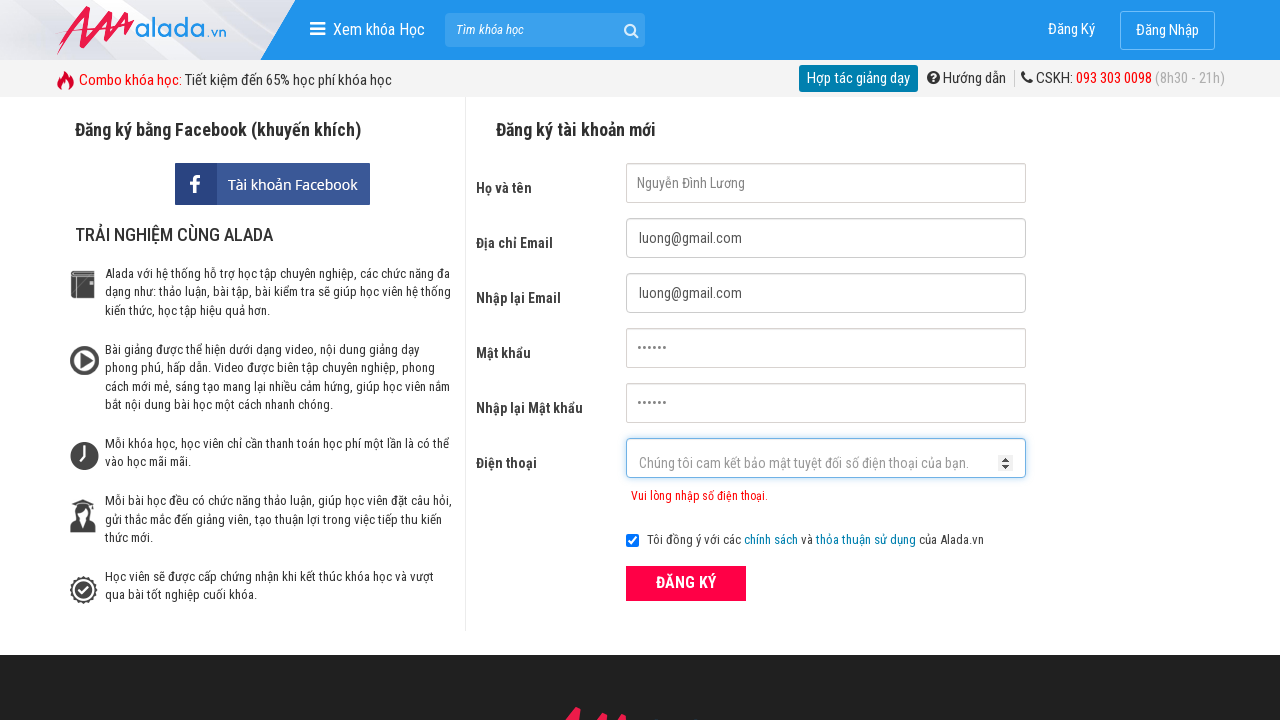

Filled phone field with invalid prefix phone number '0287654321' on #txtPhone
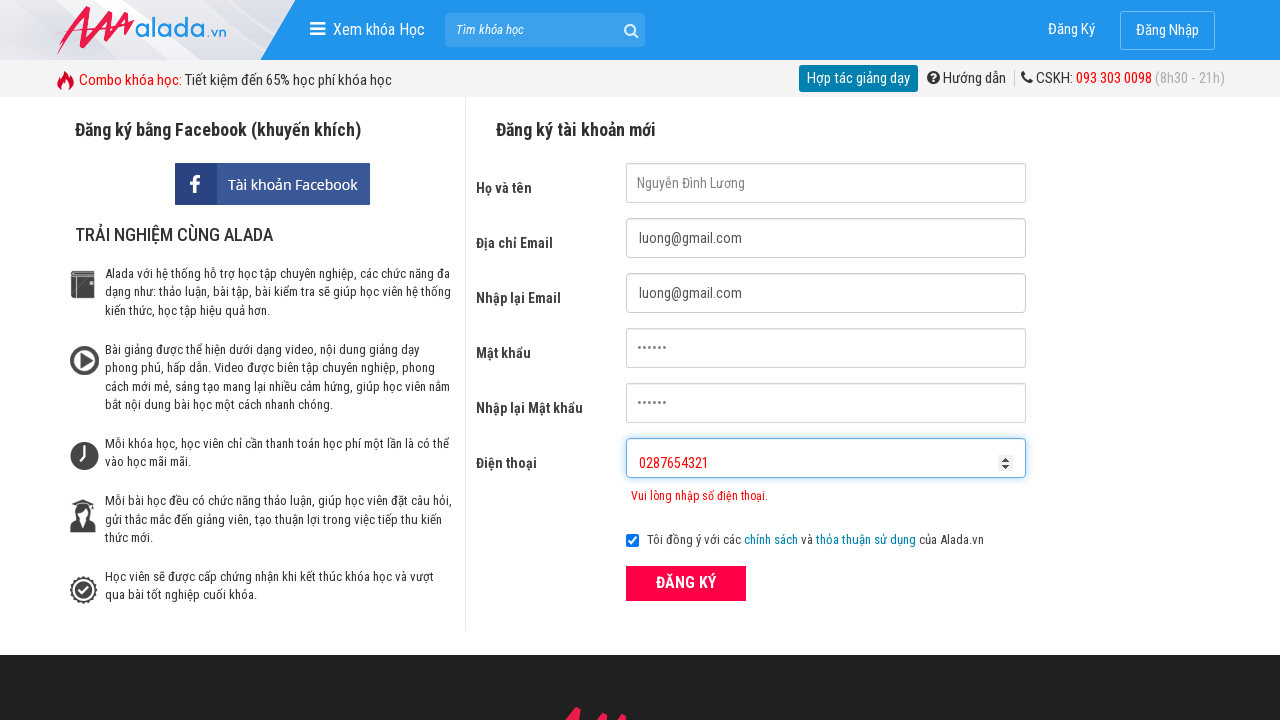

Clicked submit button to test invalid prefix phone number validation at (686, 583) on button[type='submit']
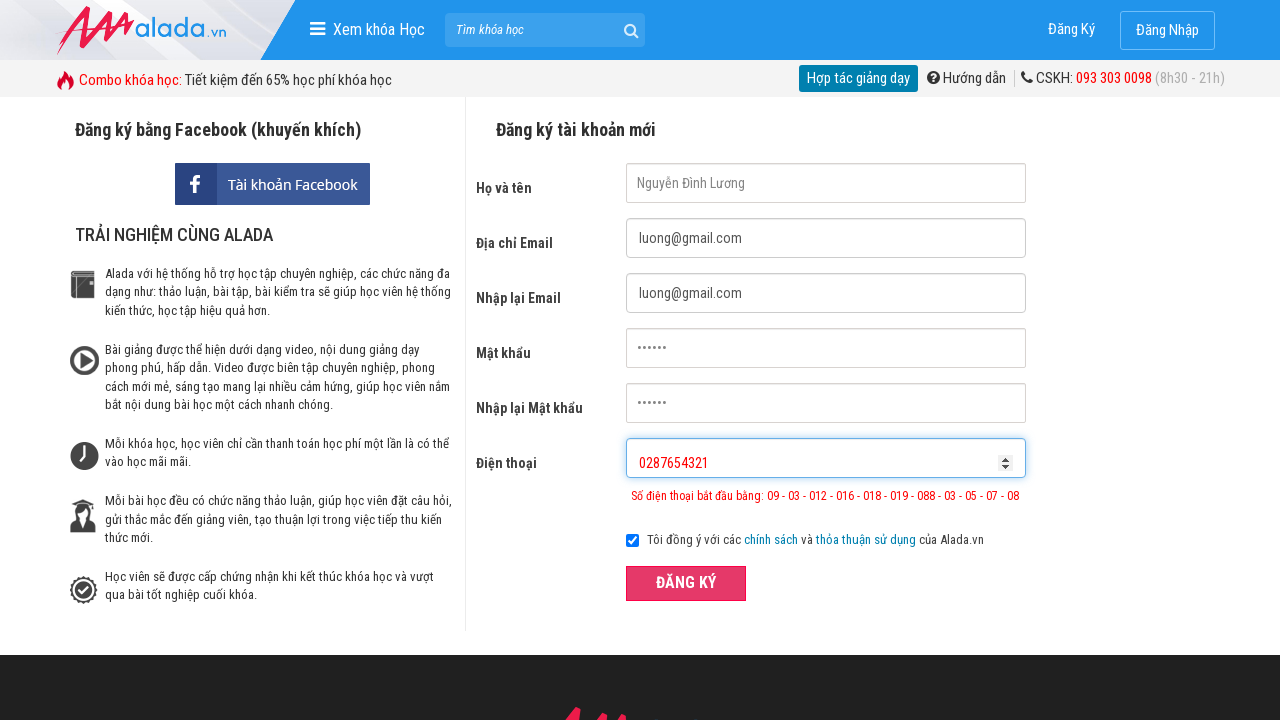

Phone error message appeared for invalid prefix phone number
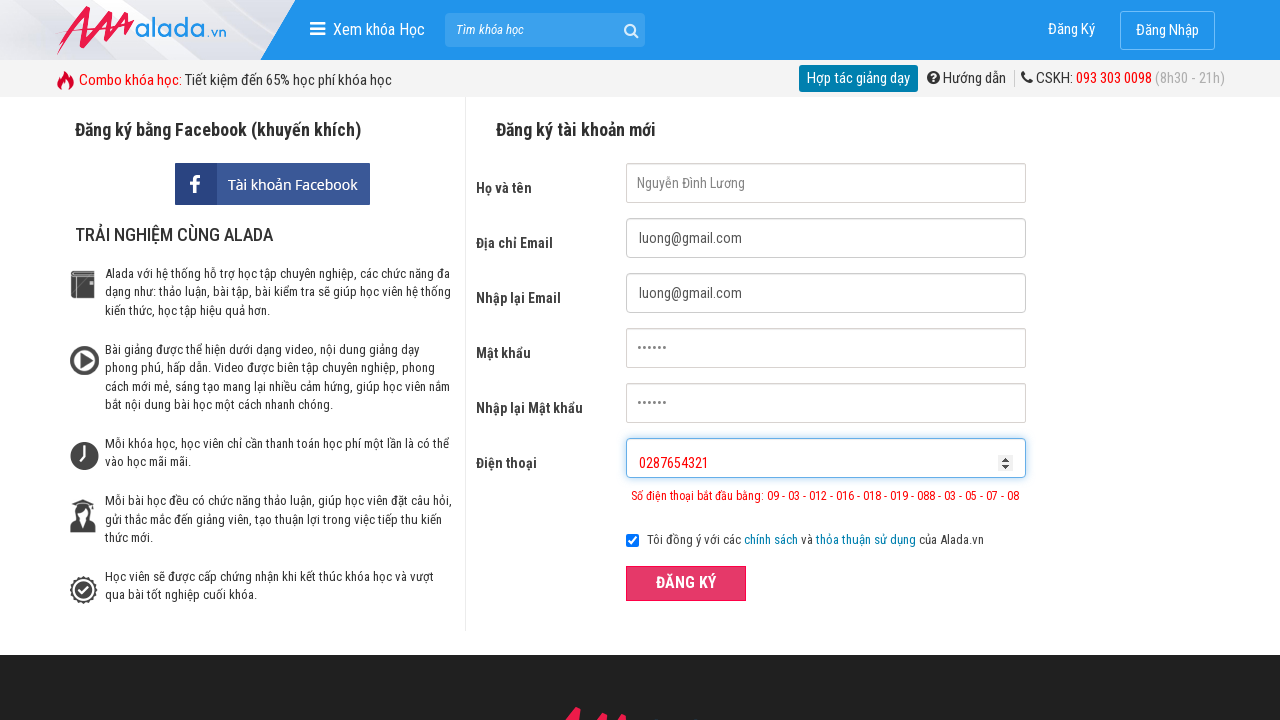

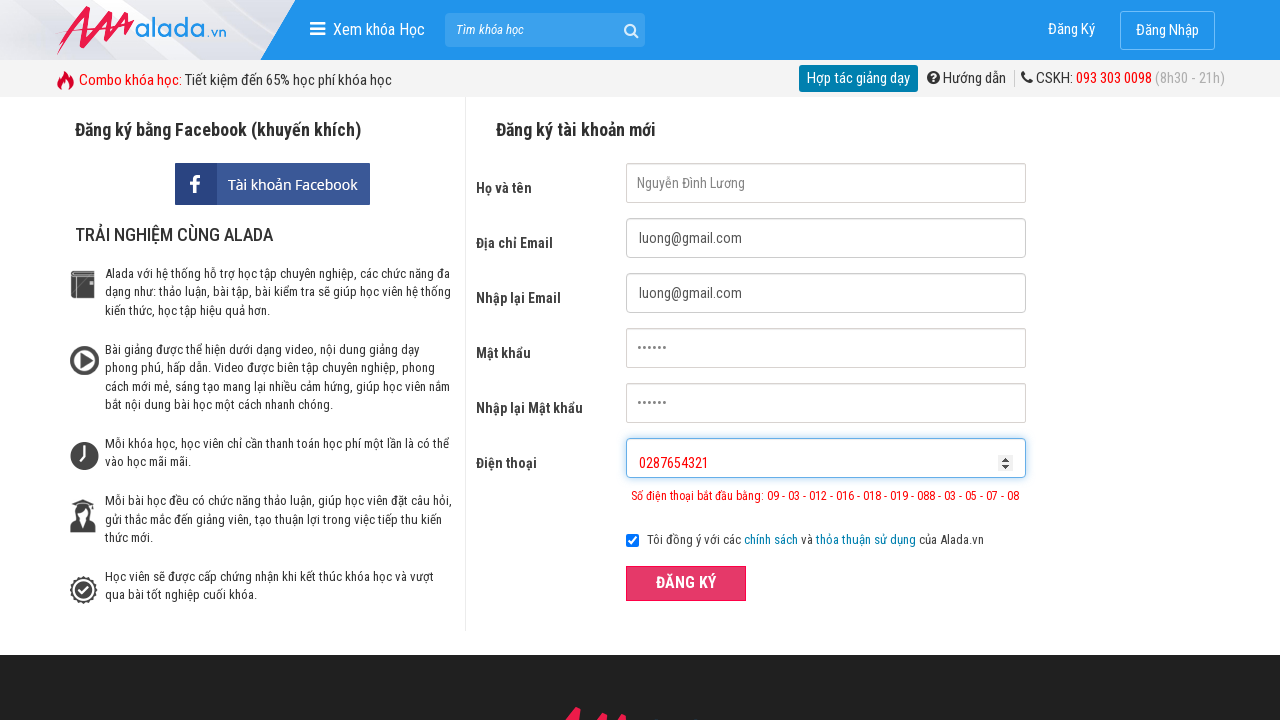